Fills the username field on the login form with a test value

Starting URL: https://www.saucedemo.com/

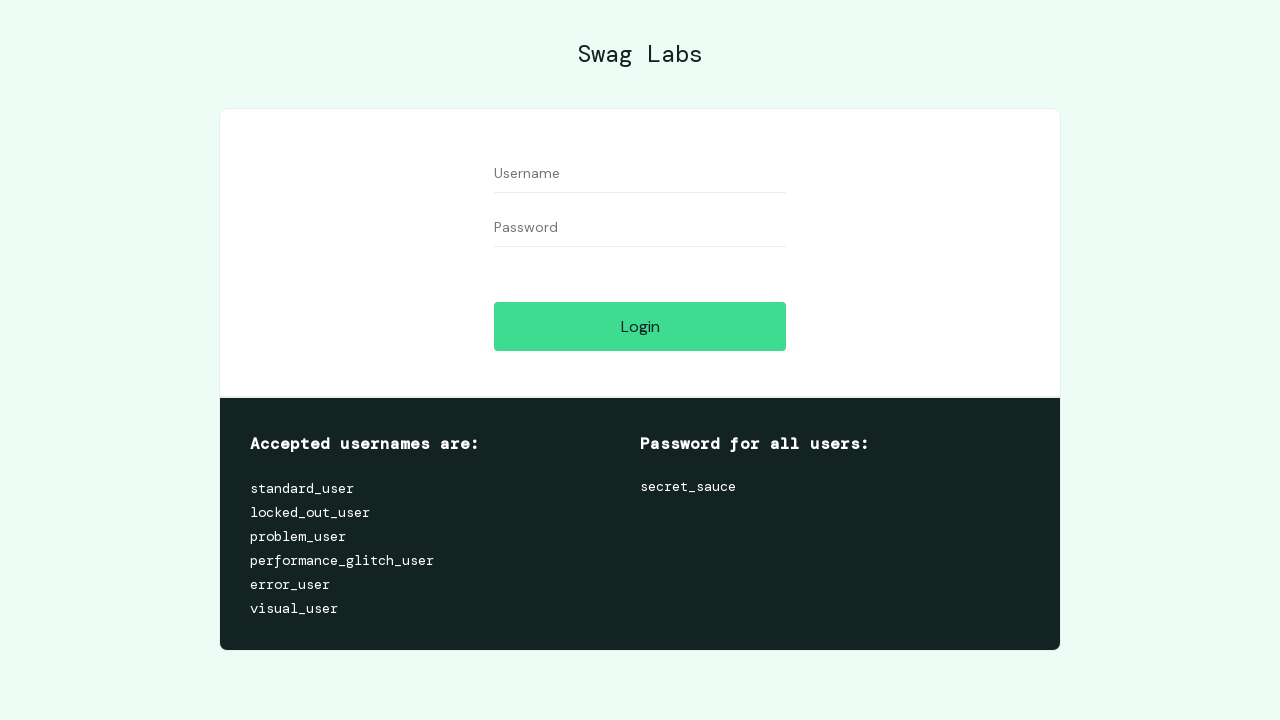

Filled username field with test value 'testuser123' on #user-name
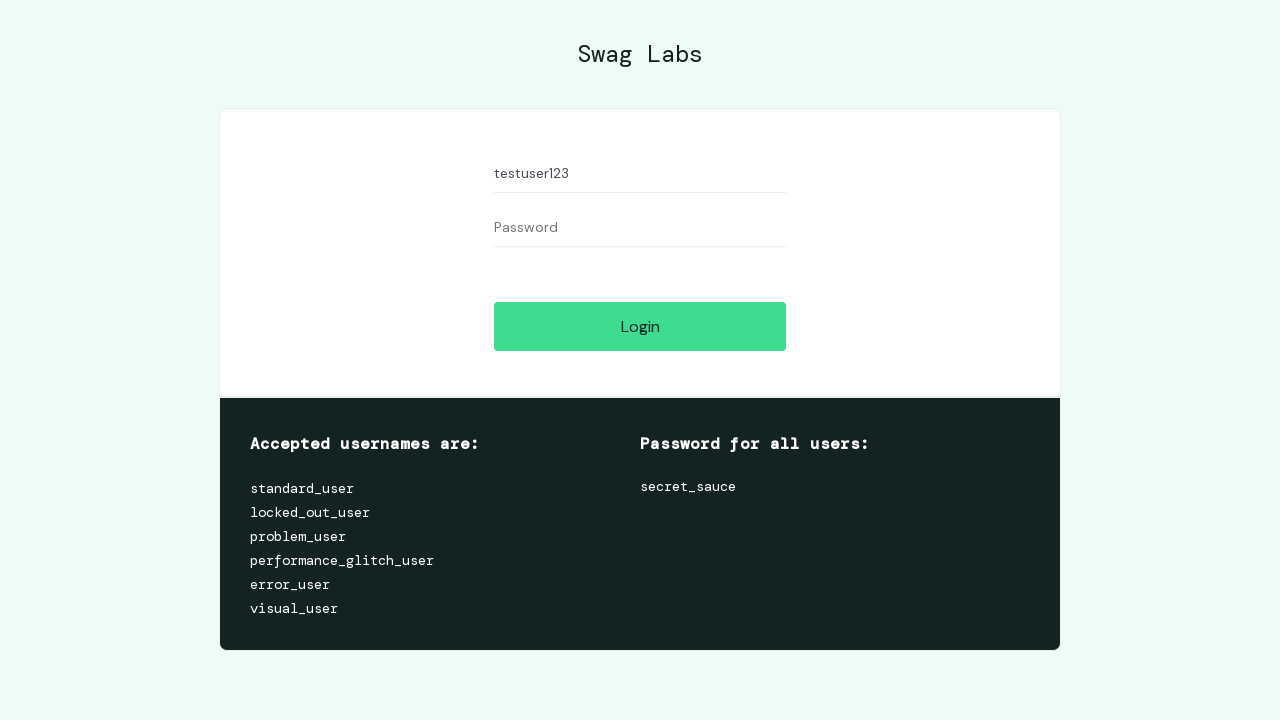

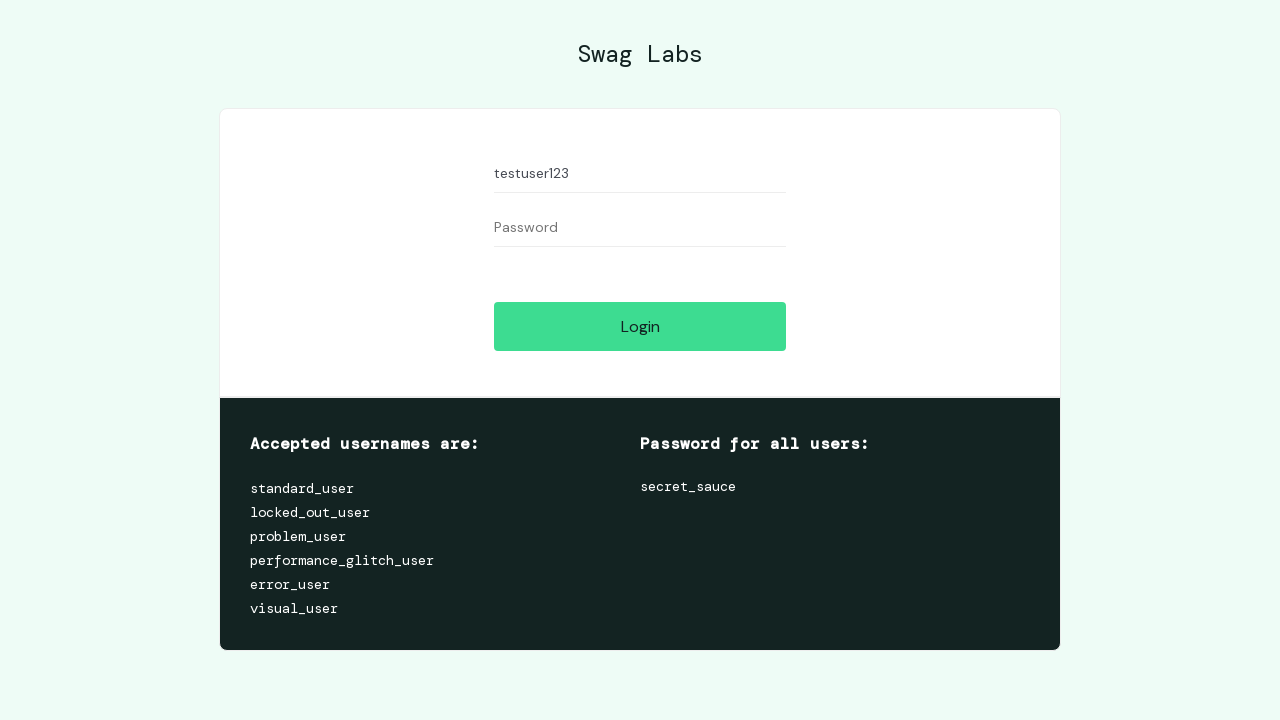